Navigates to the AJIO e-commerce website homepage and verifies it loads successfully

Starting URL: https://www.ajio.com/

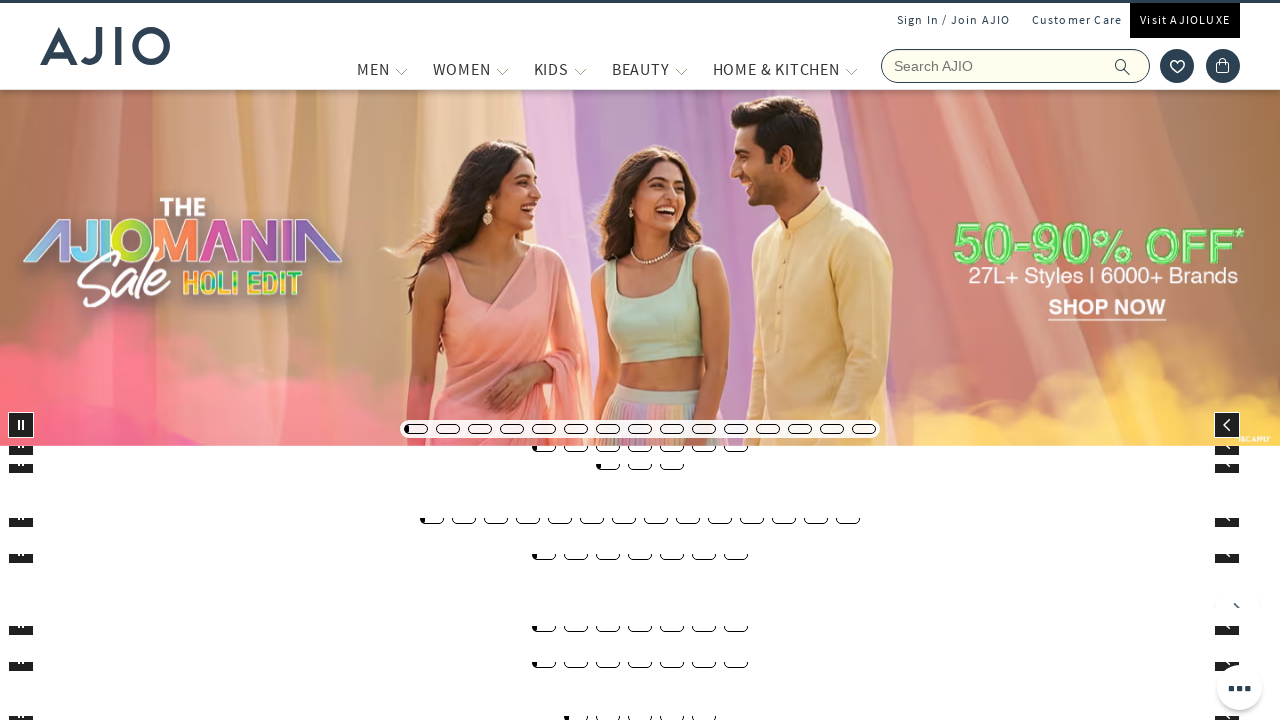

Waited for DOM content to load on AJIO homepage
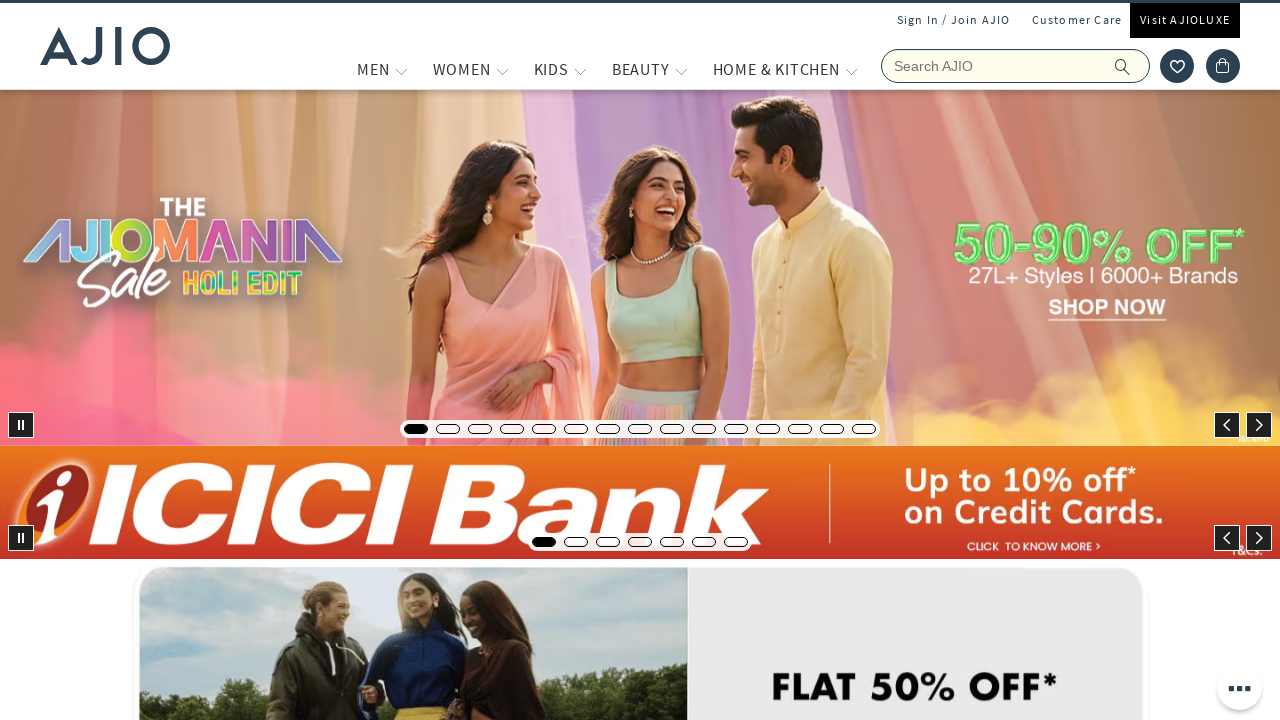

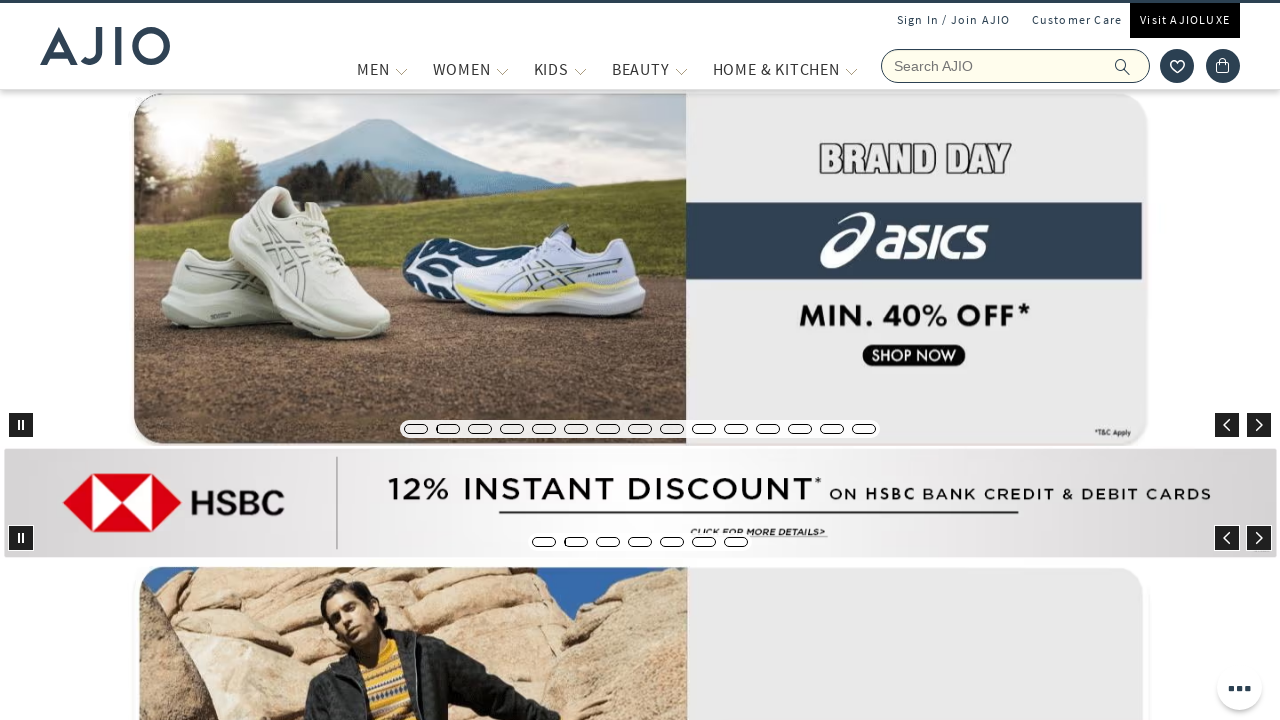